Tests right-click context menu functionality by performing a right-click action on a button element

Starting URL: https://swisnl.github.io/jQuery-contextMenu/demo.html

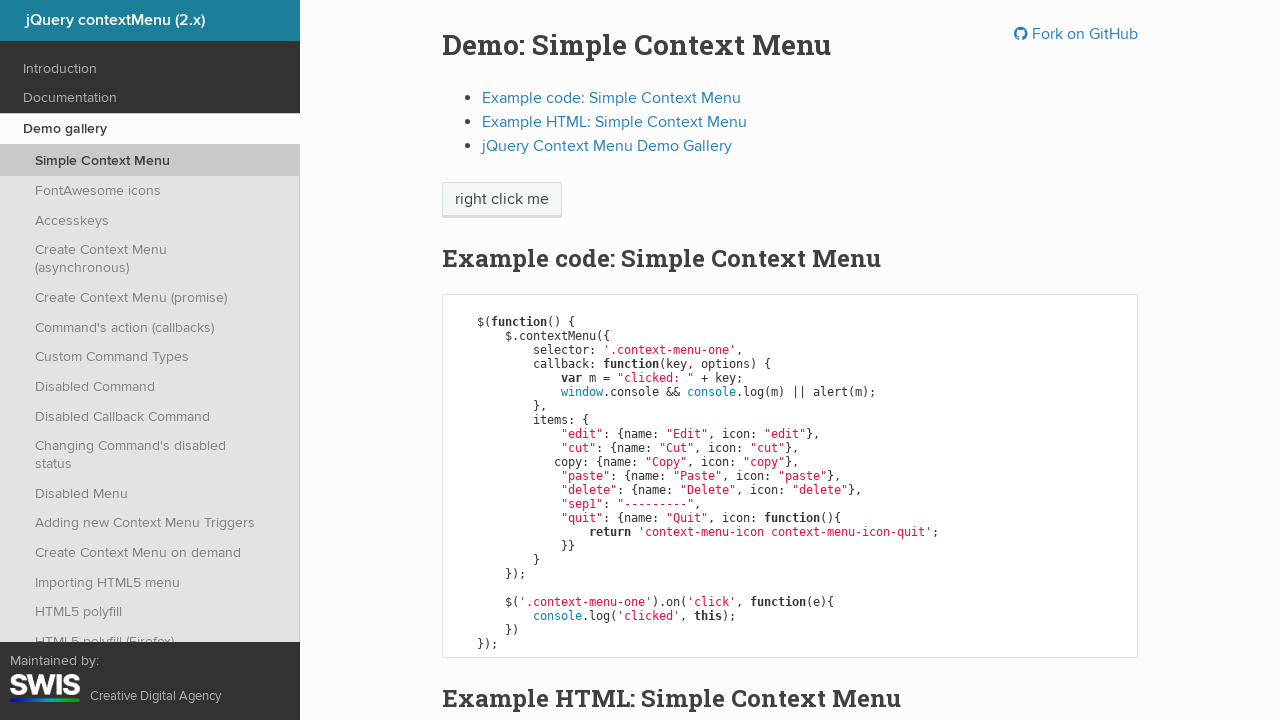

Located the context menu button element
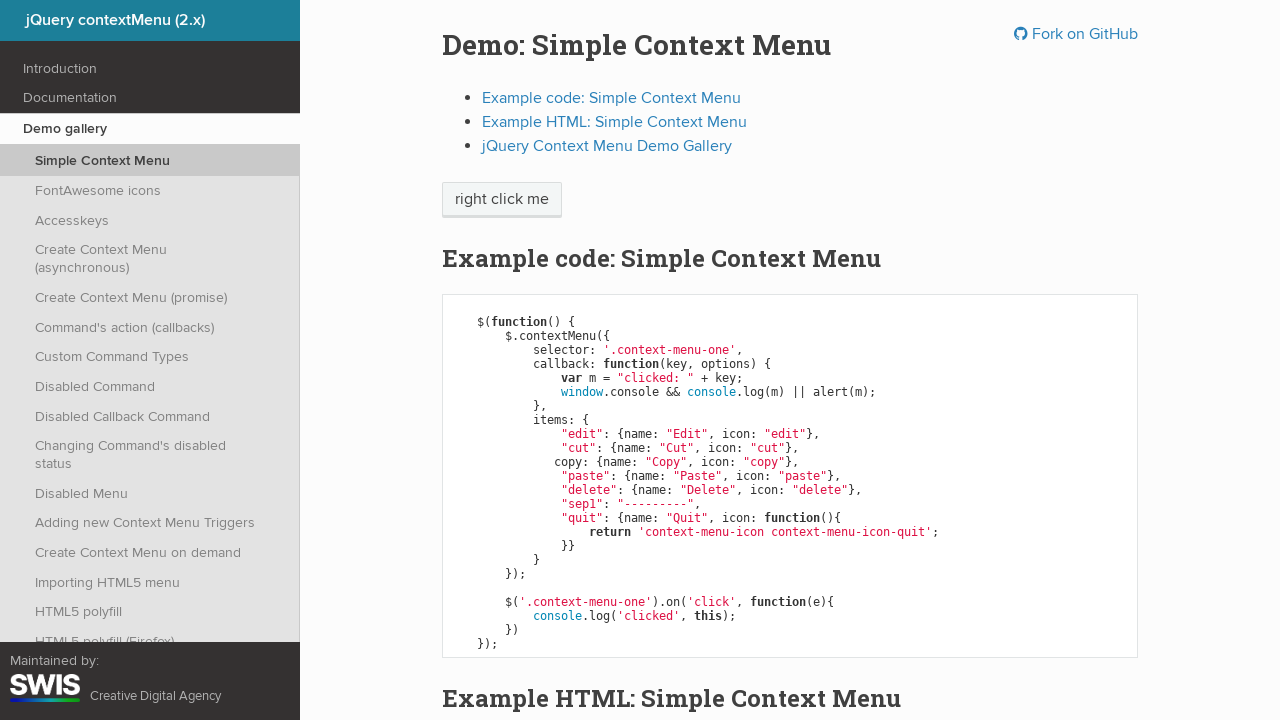

Performed right-click on the context menu button at (502, 200) on xpath=//span[@class='context-menu-one btn btn-neutral']
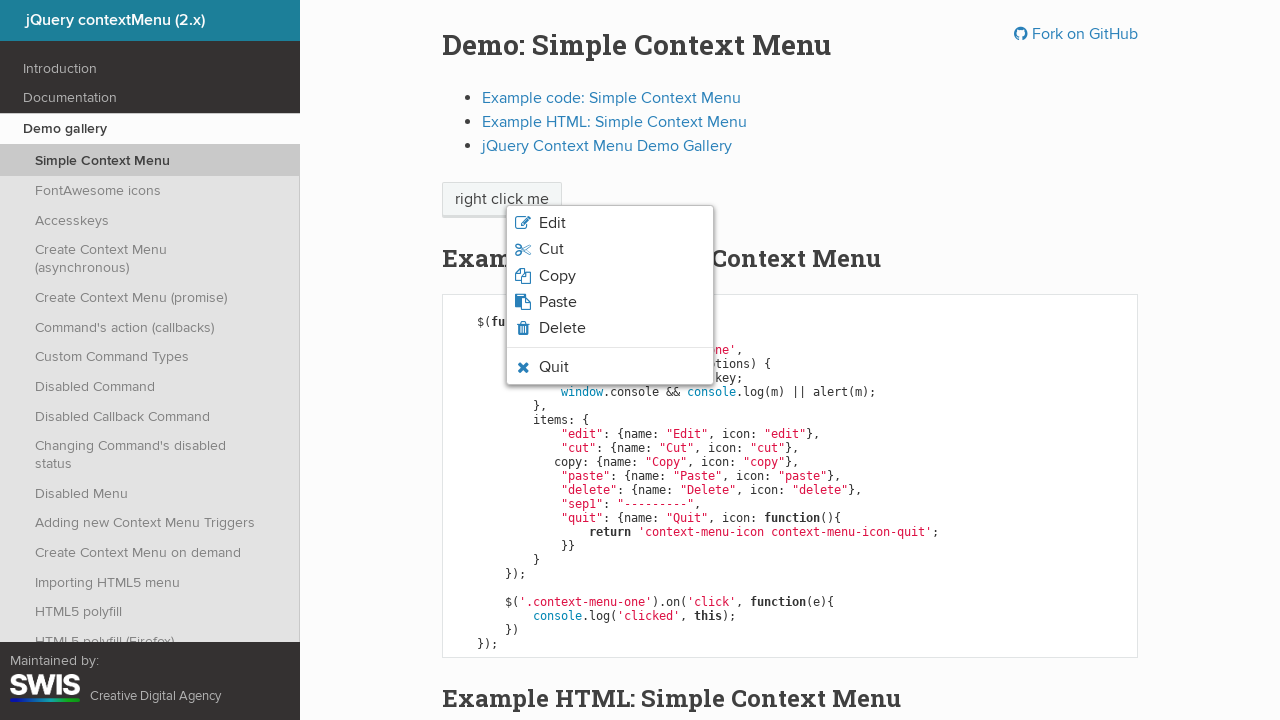

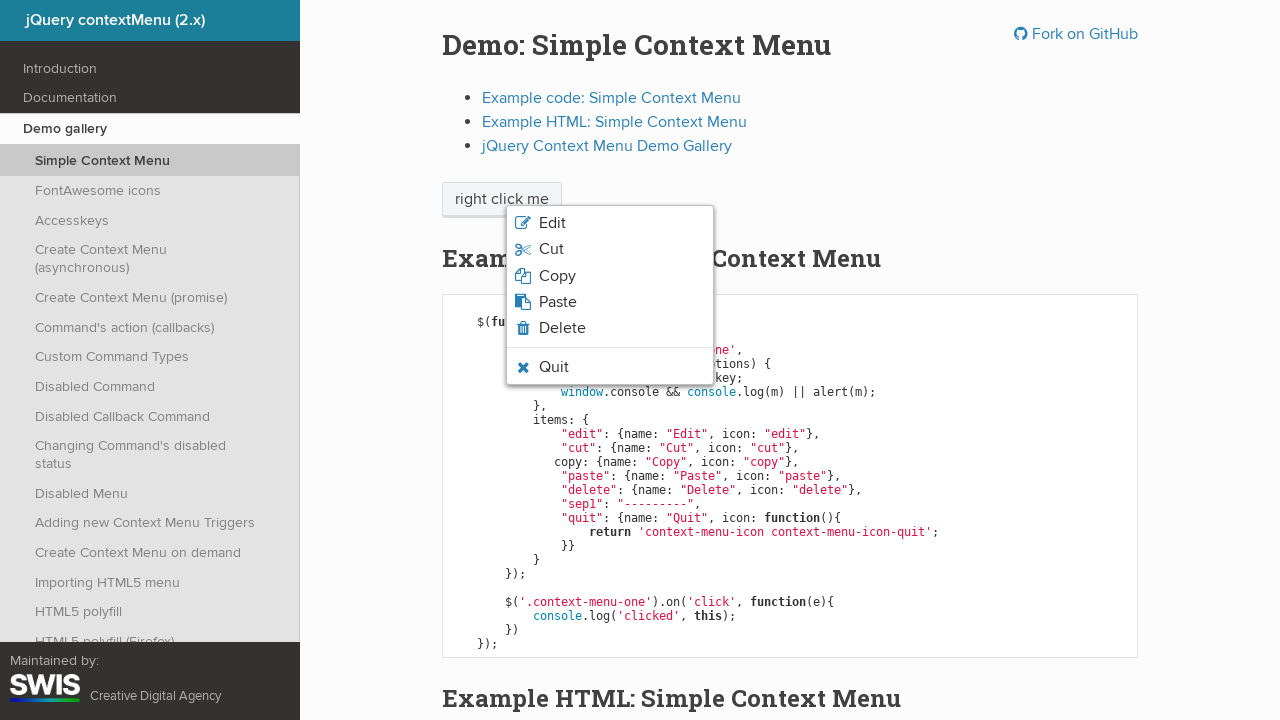